Tests window switching functionality by clicking a link that opens a new window, verifying text content on both windows, and switching back to the original window.

Starting URL: https://the-internet.herokuapp.com/windows

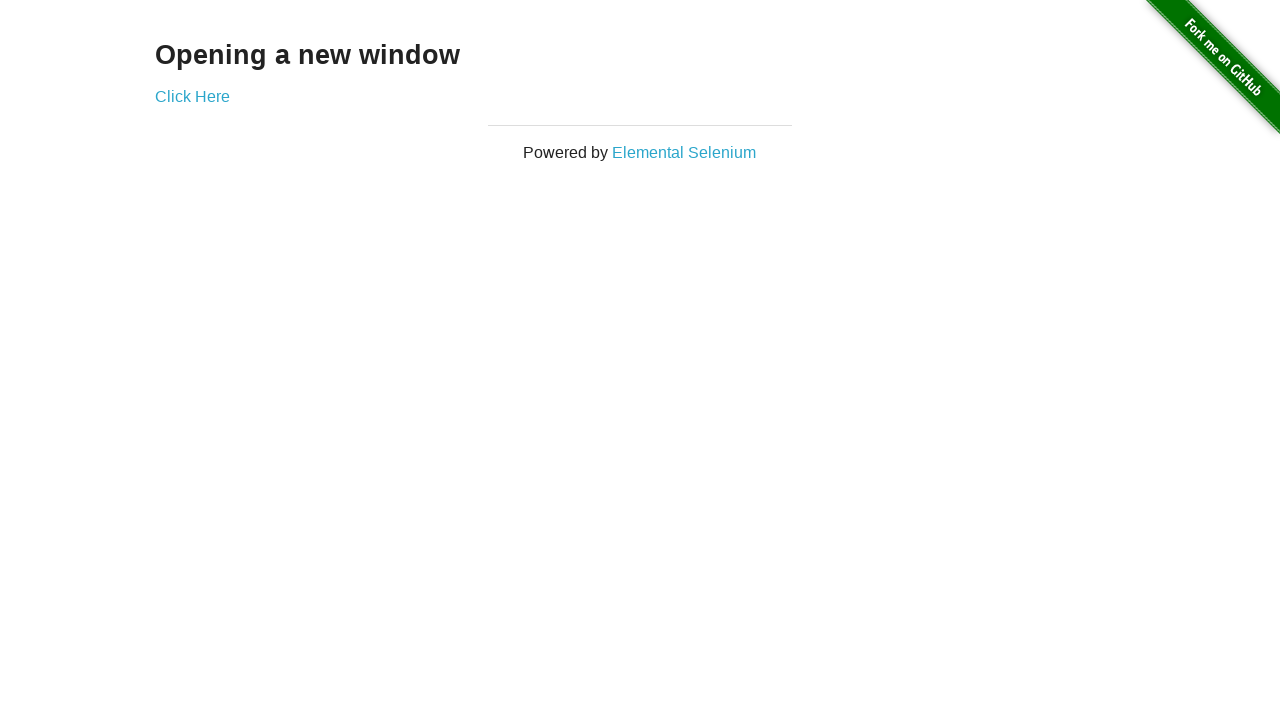

Retrieved text content from h3 element on first page
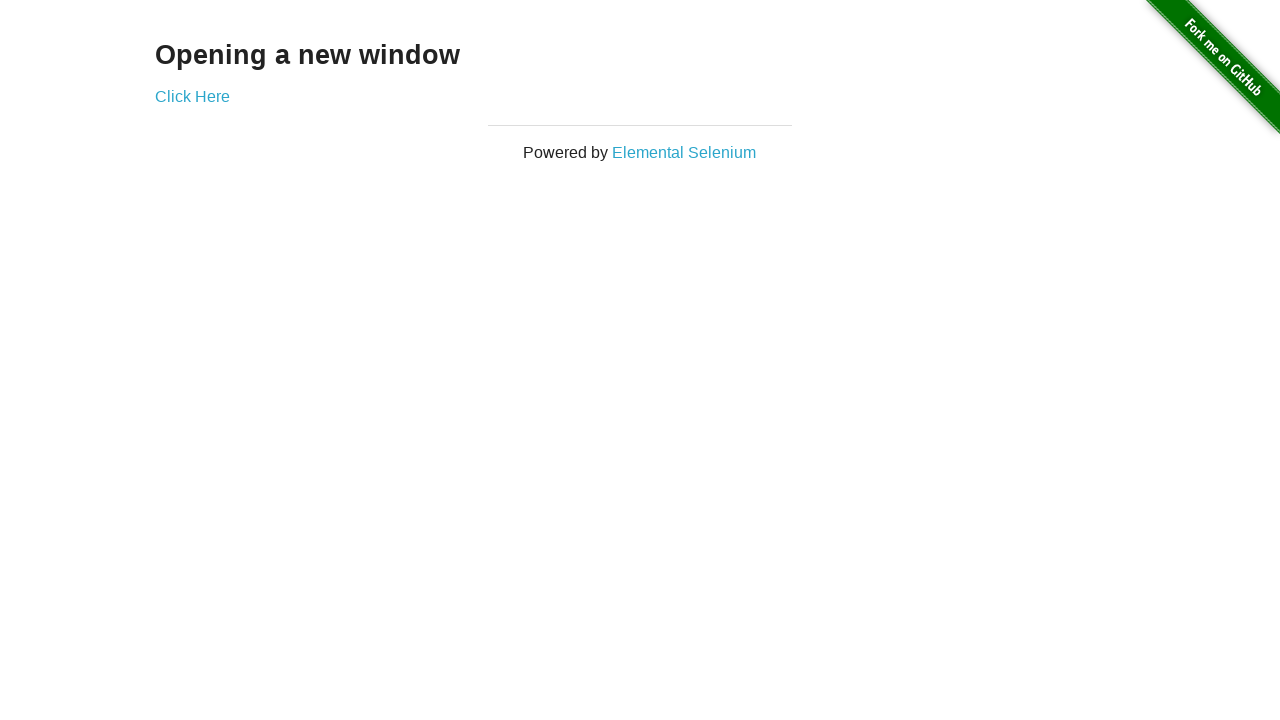

Verified first page text is 'Opening a new window'
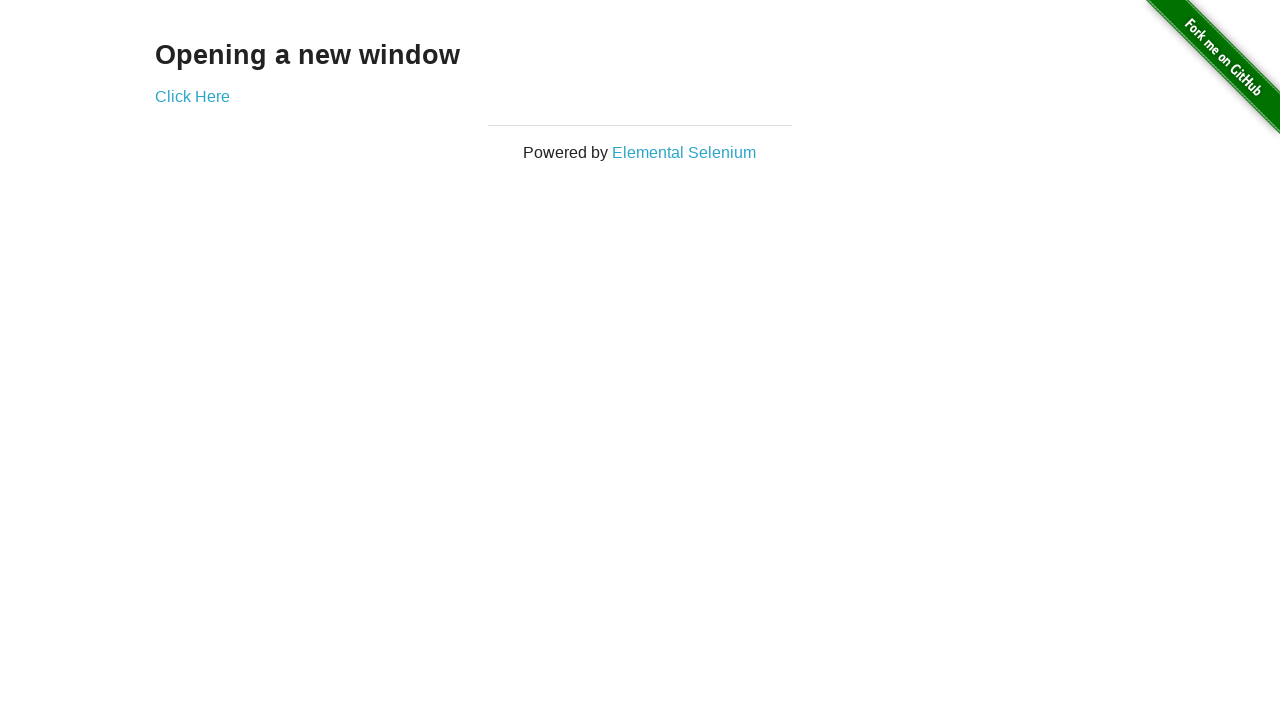

Verified original page title is 'The Internet'
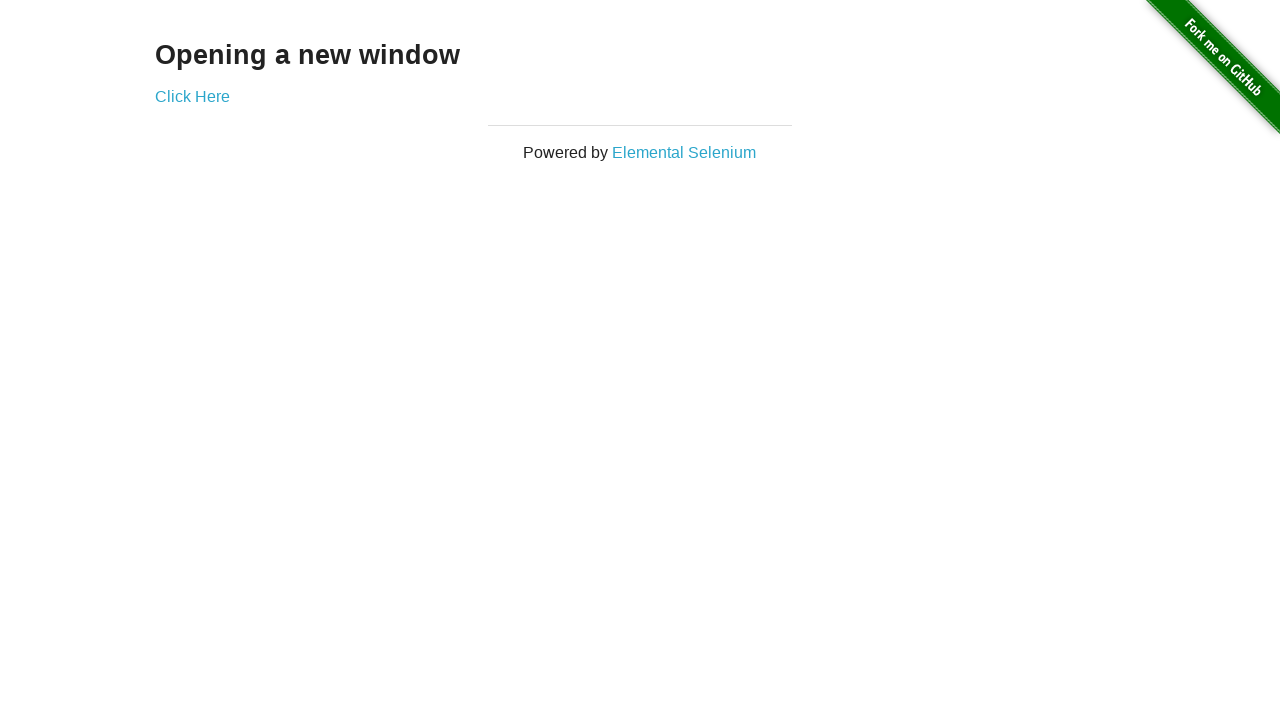

Clicked 'Click Here' link to open new window at (192, 96) on xpath=//*[text()='Click Here']
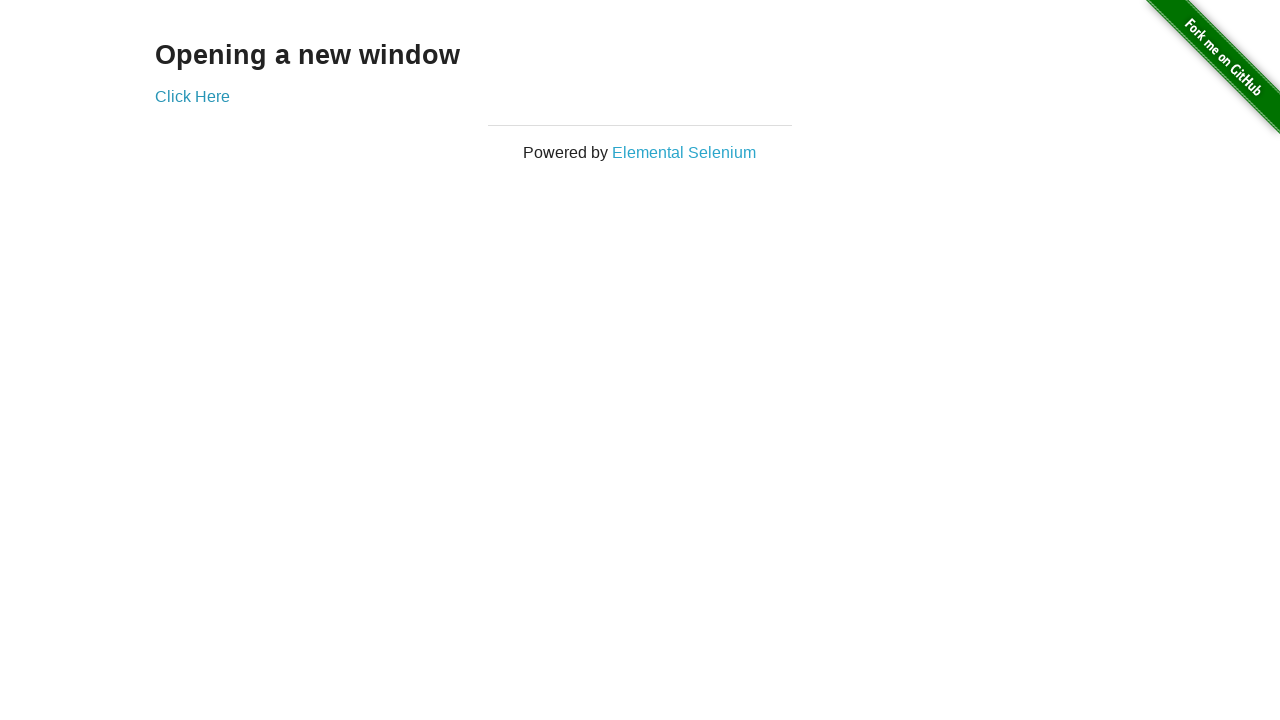

New window opened and loaded
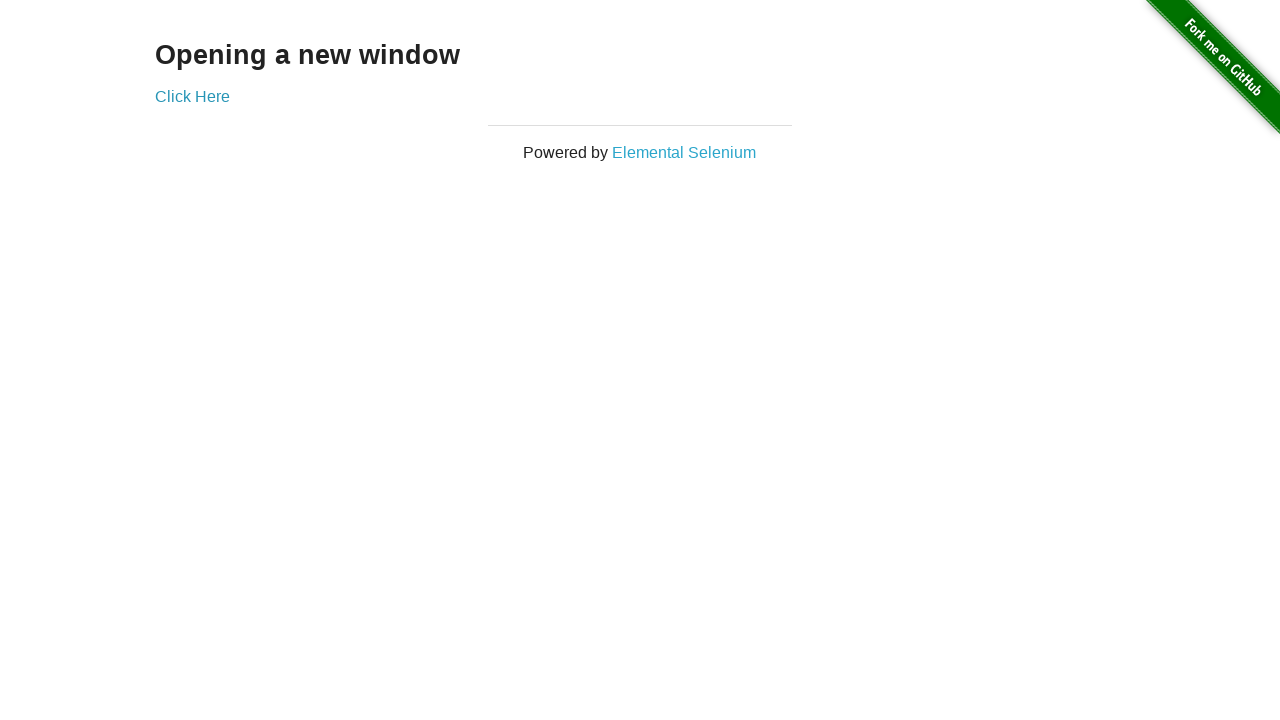

Verified new window title is 'New Window'
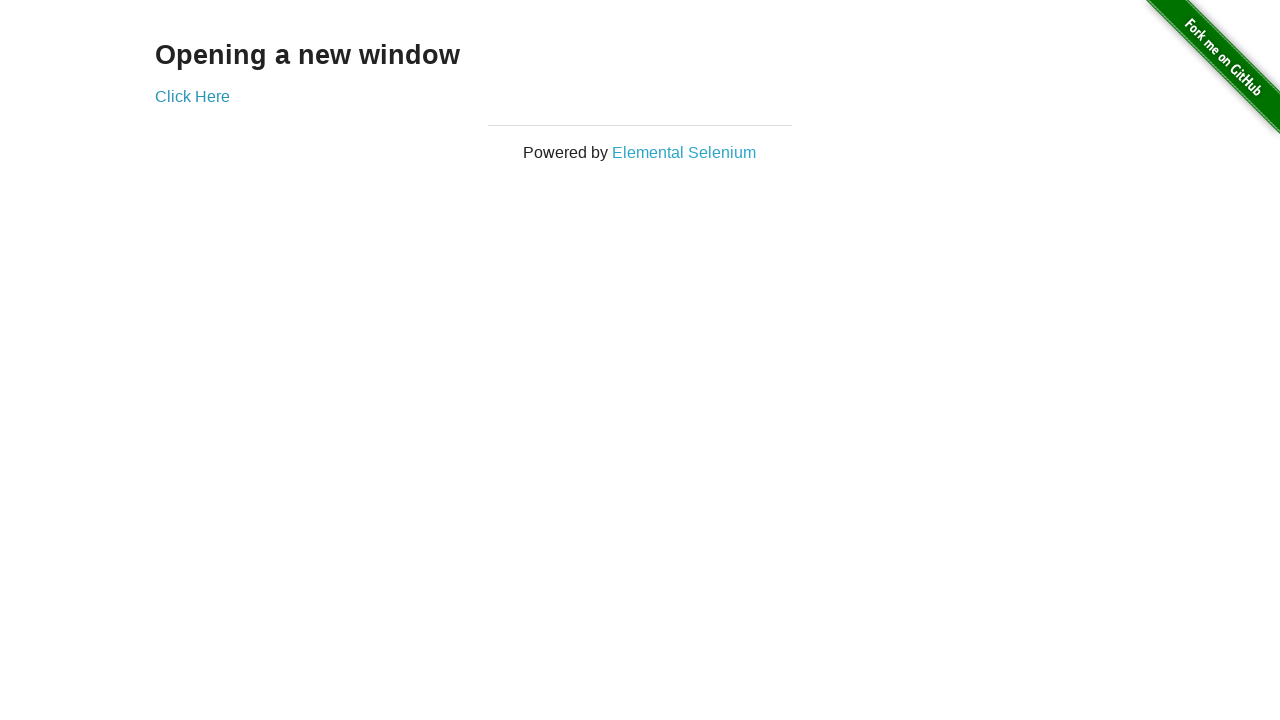

Retrieved text content from h3 element on new window
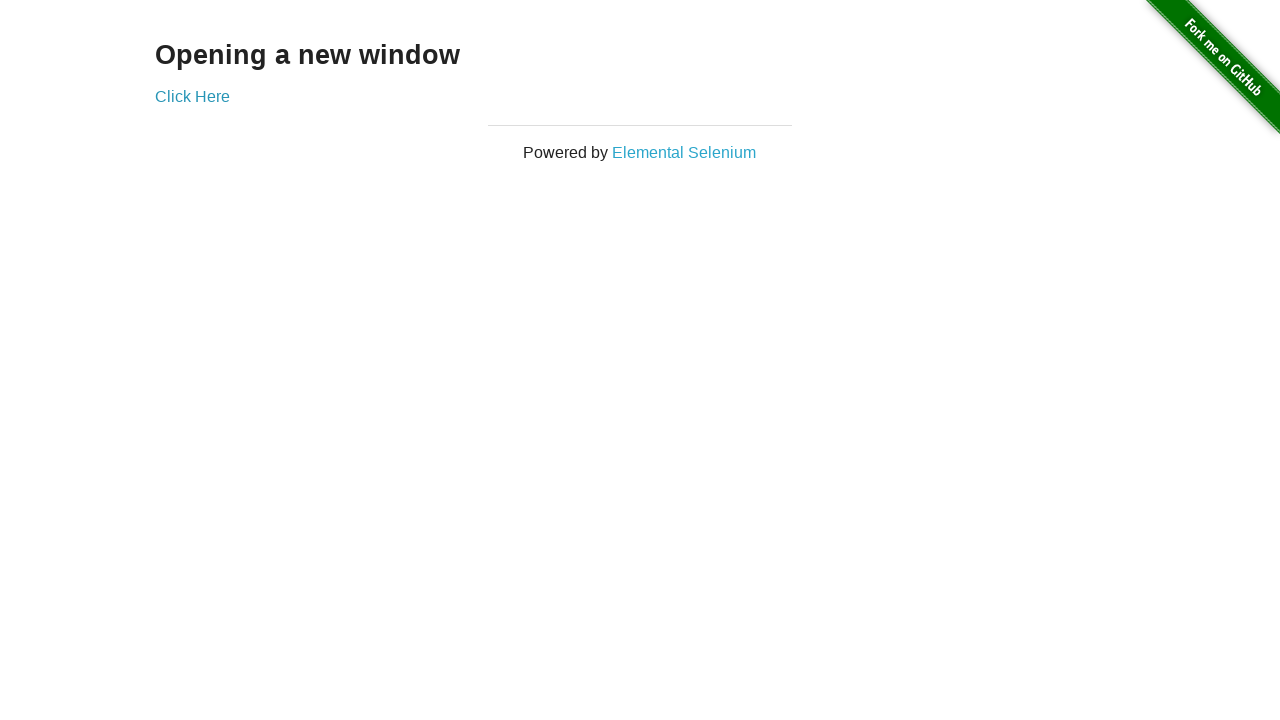

Verified new window text is 'New Window'
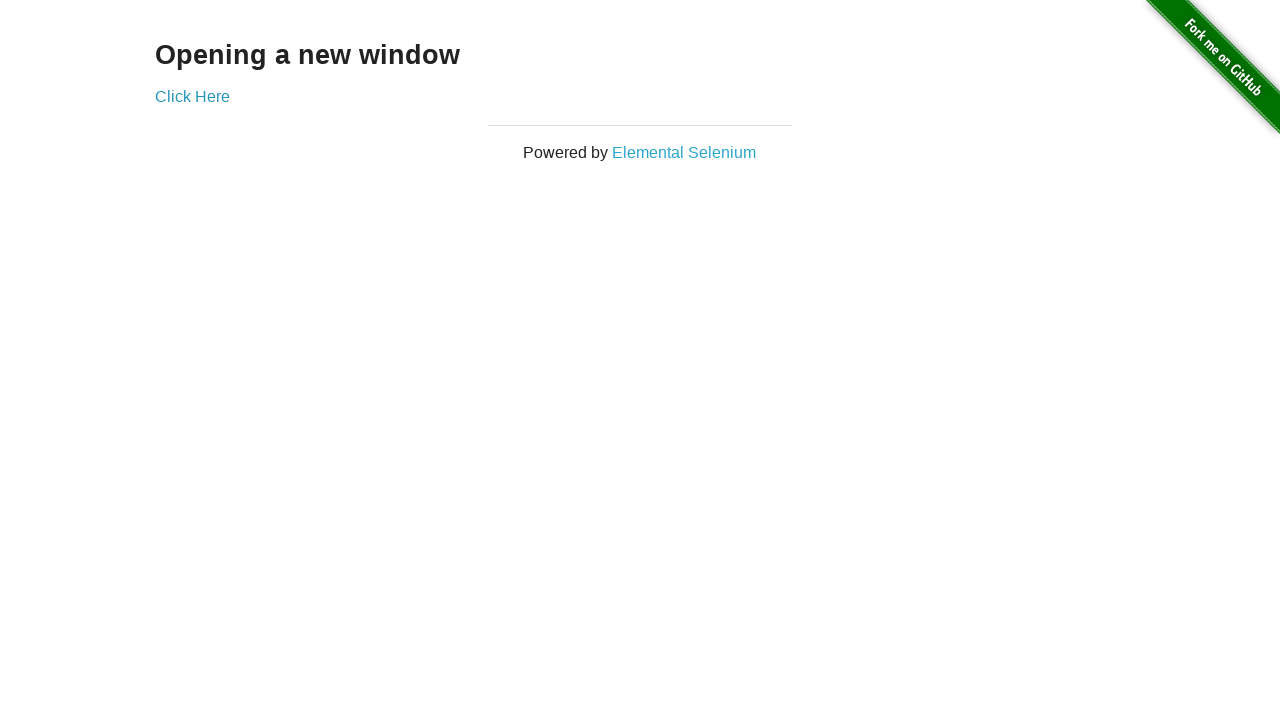

Switched back to original window
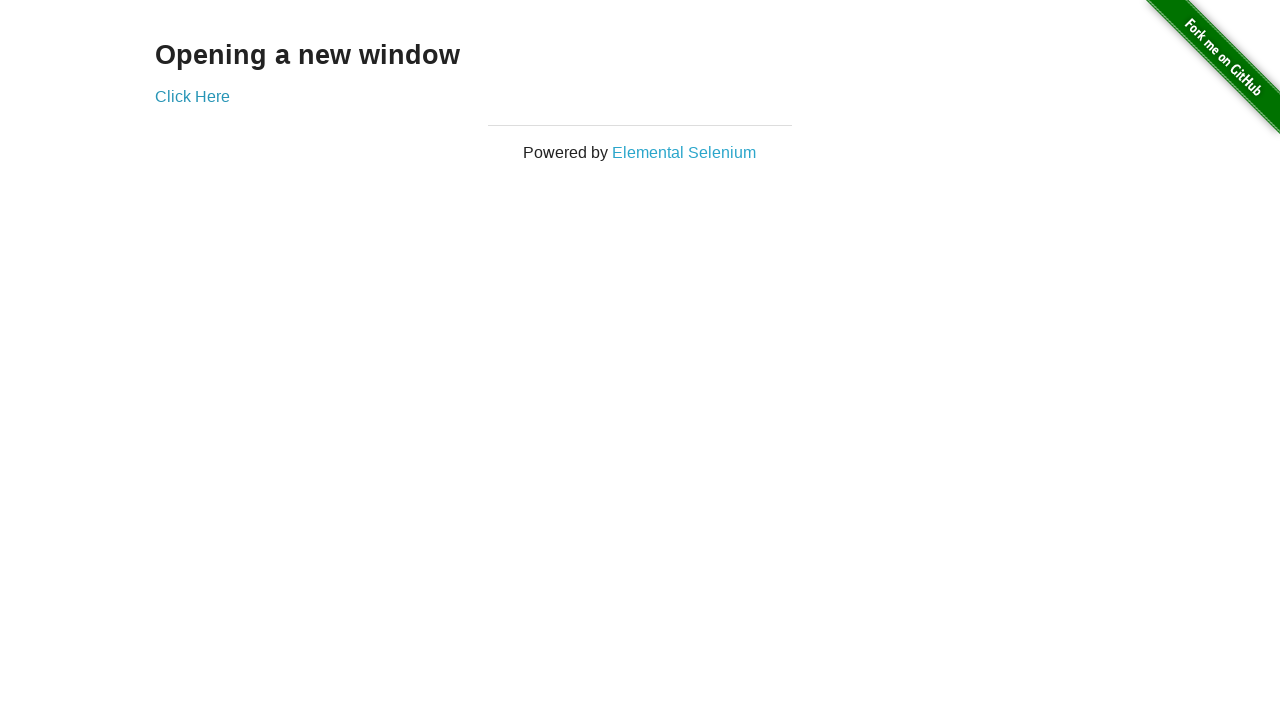

Verified original page title is still 'The Internet' after switching back
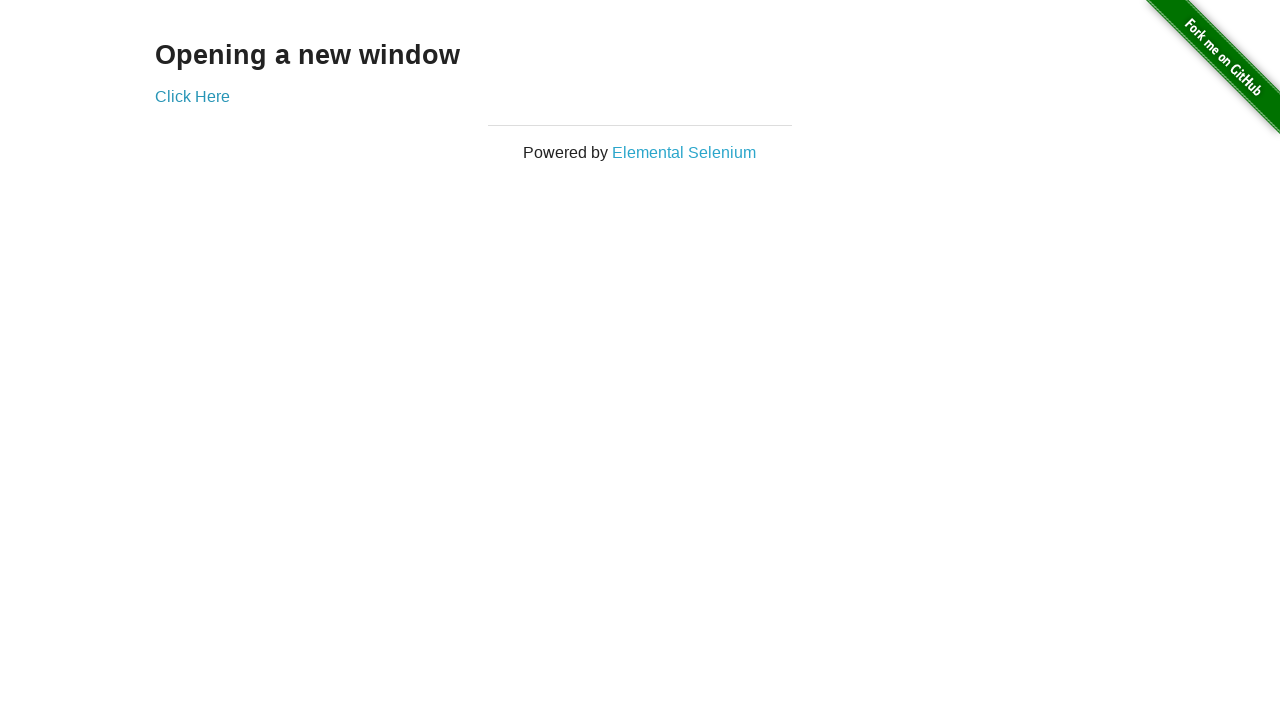

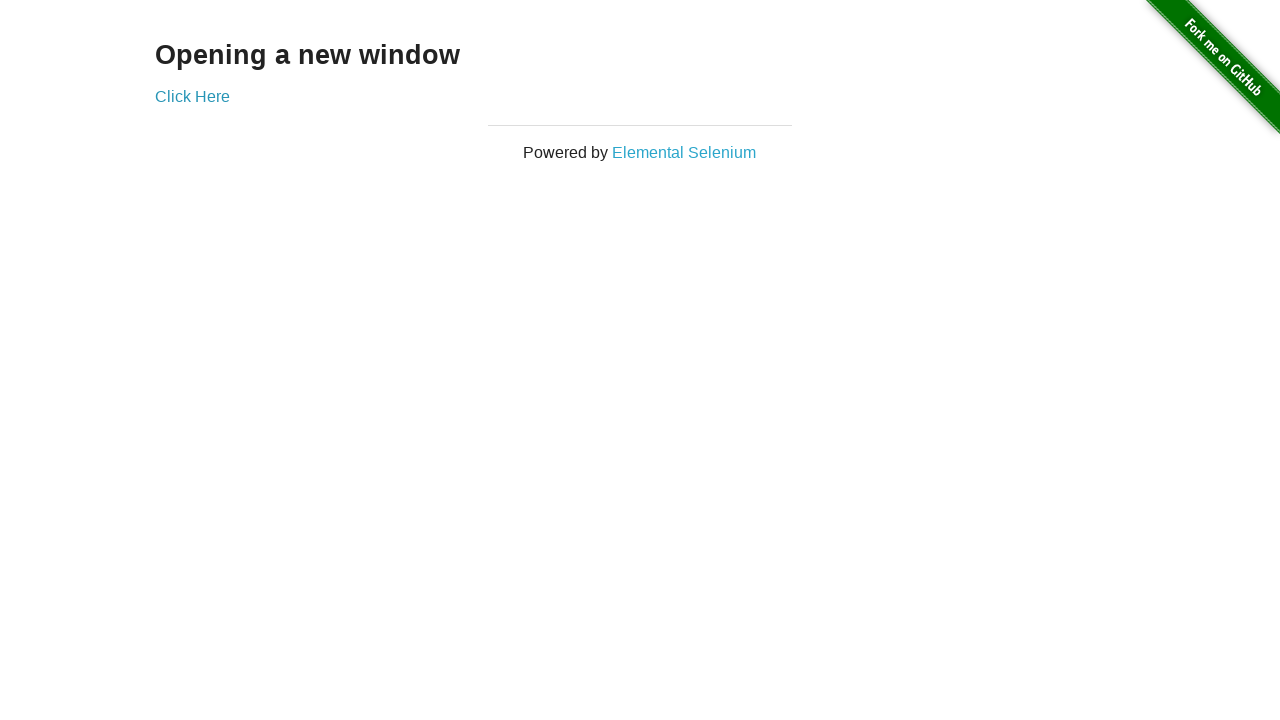